Tests job search functionality on cv.lv by entering keywords and salary filters, then submitting the search form and verifying job results are displayed

Starting URL: https://www.cv.lv/lv

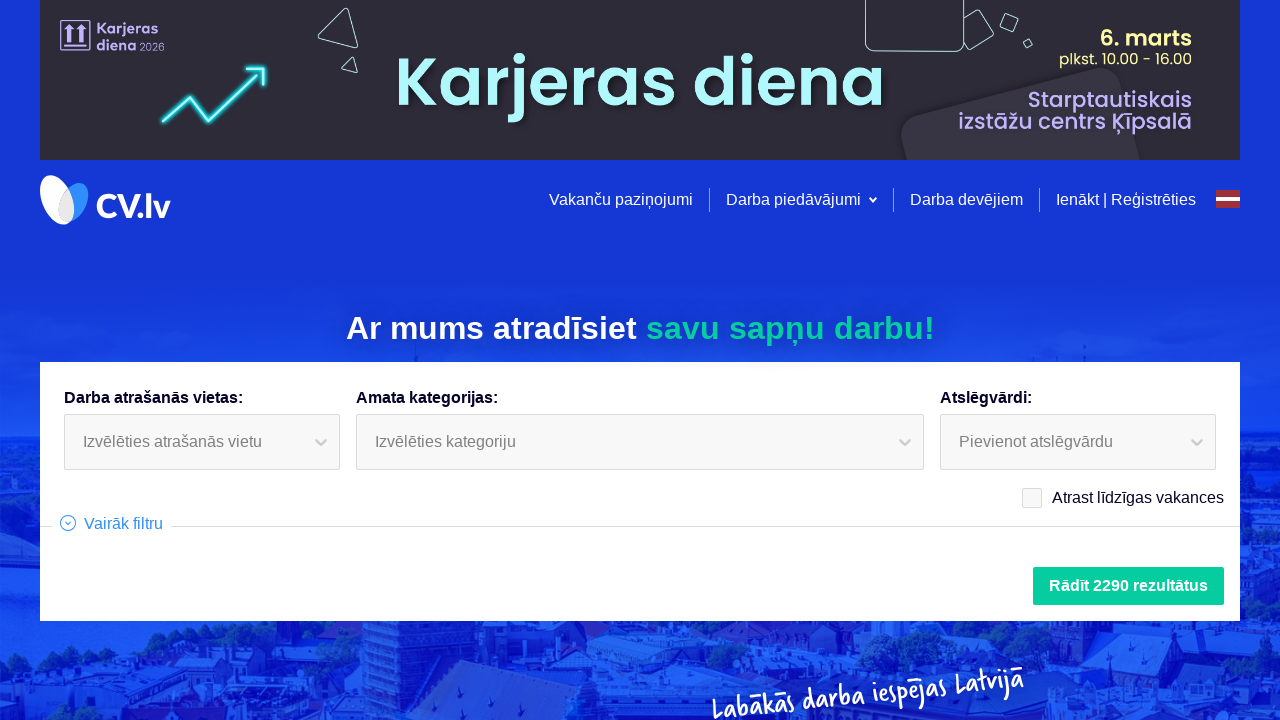

Waited for search keywords input to load
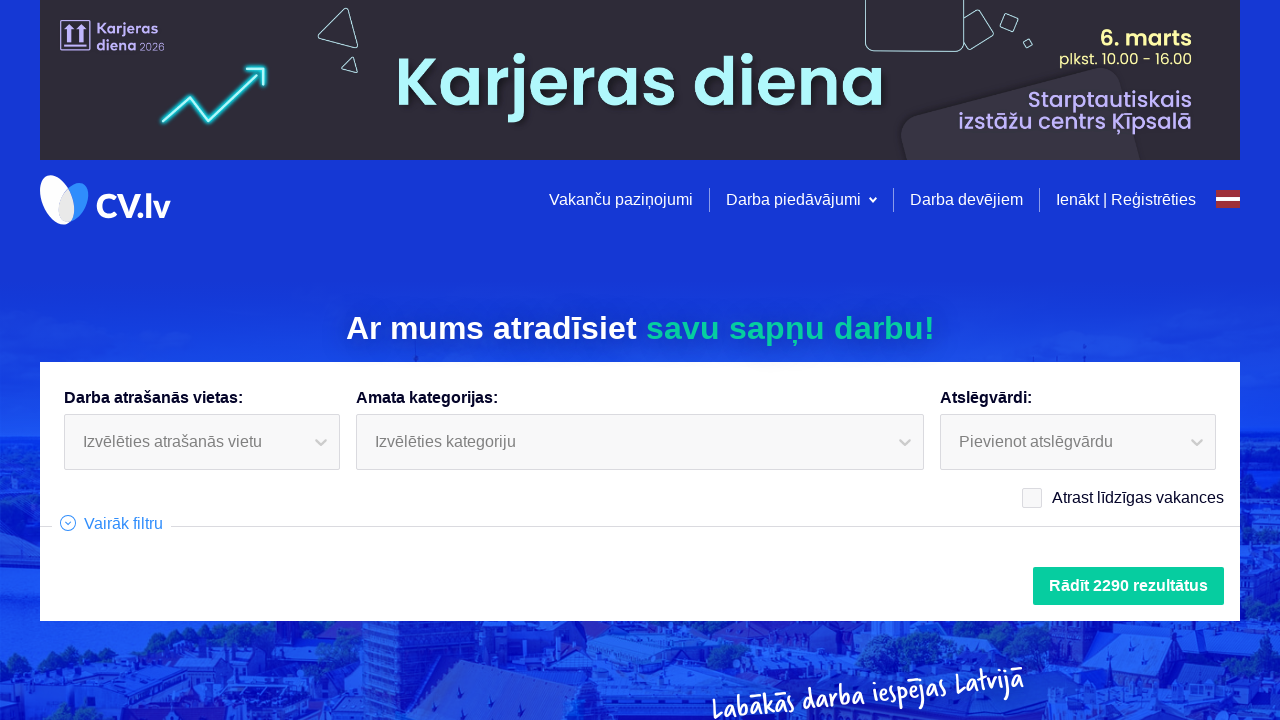

Filled search keywords field with 'developer' on .search-form__keywords .react-select__input-container > input
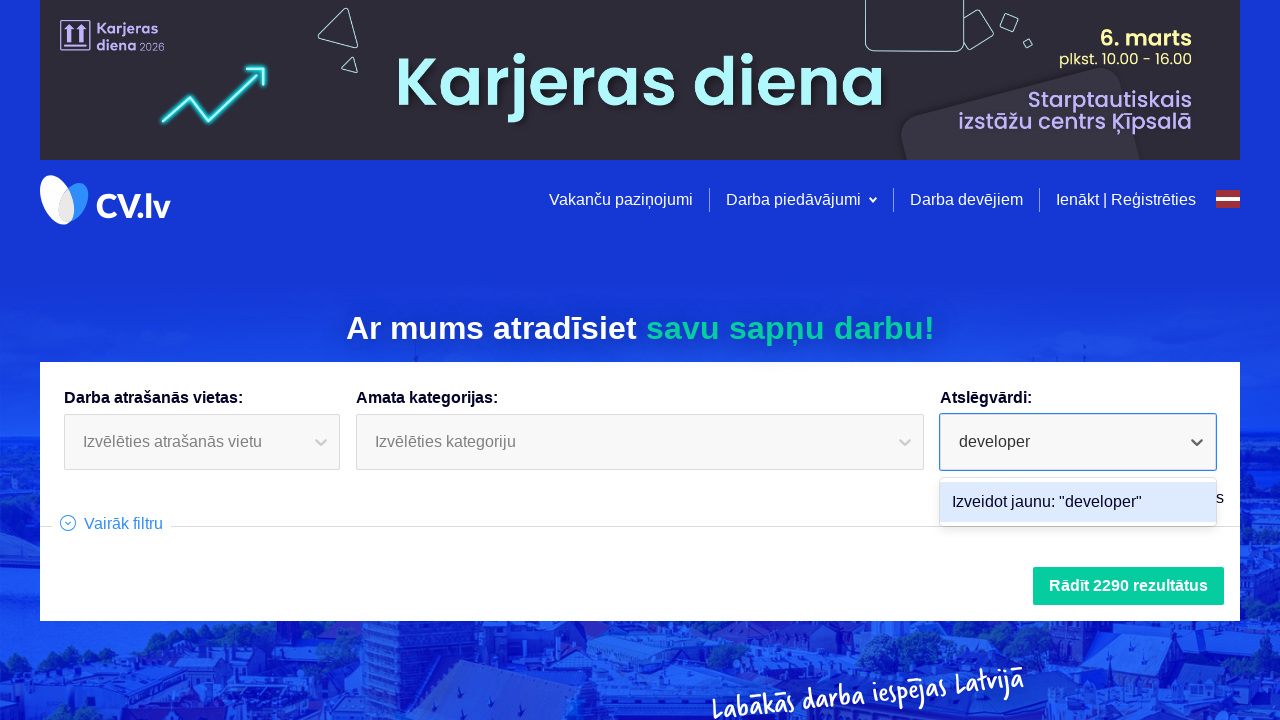

Pressed Enter to confirm keyword search on .search-form__keywords .react-select__input-container > input
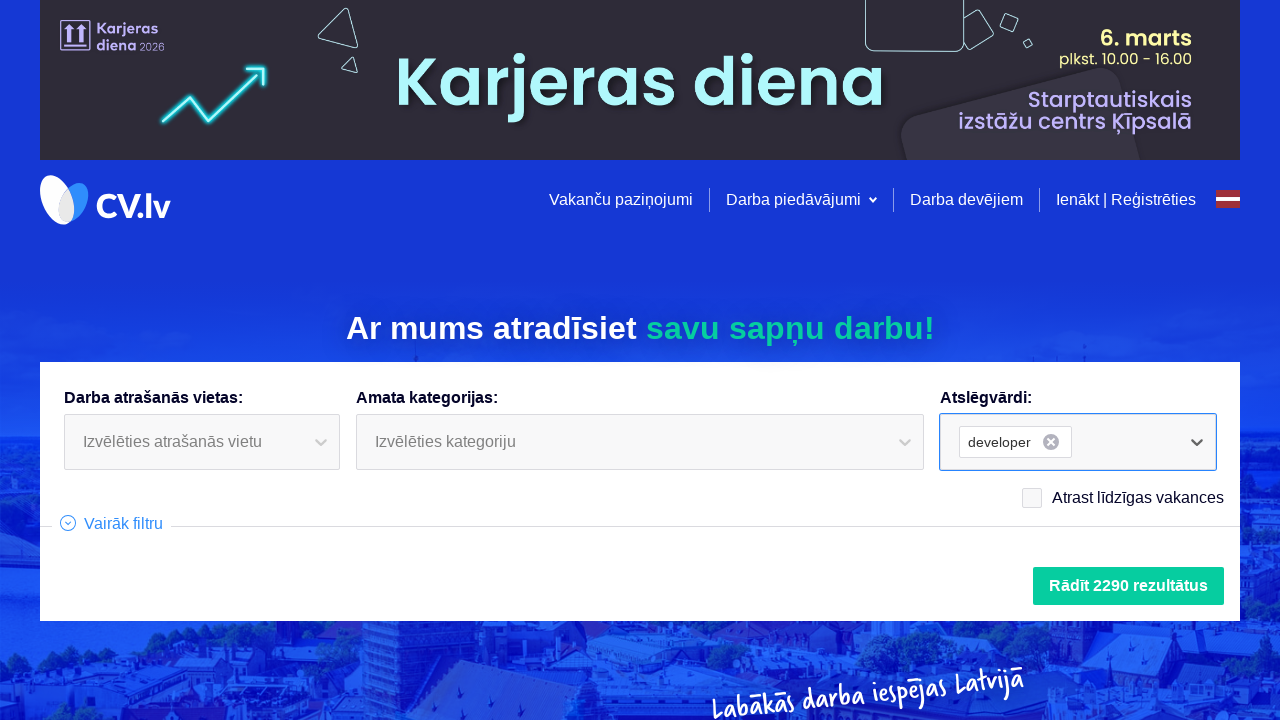

Clicked toggle to show additional search options at (112, 524) on .search-form__additional-toggle button
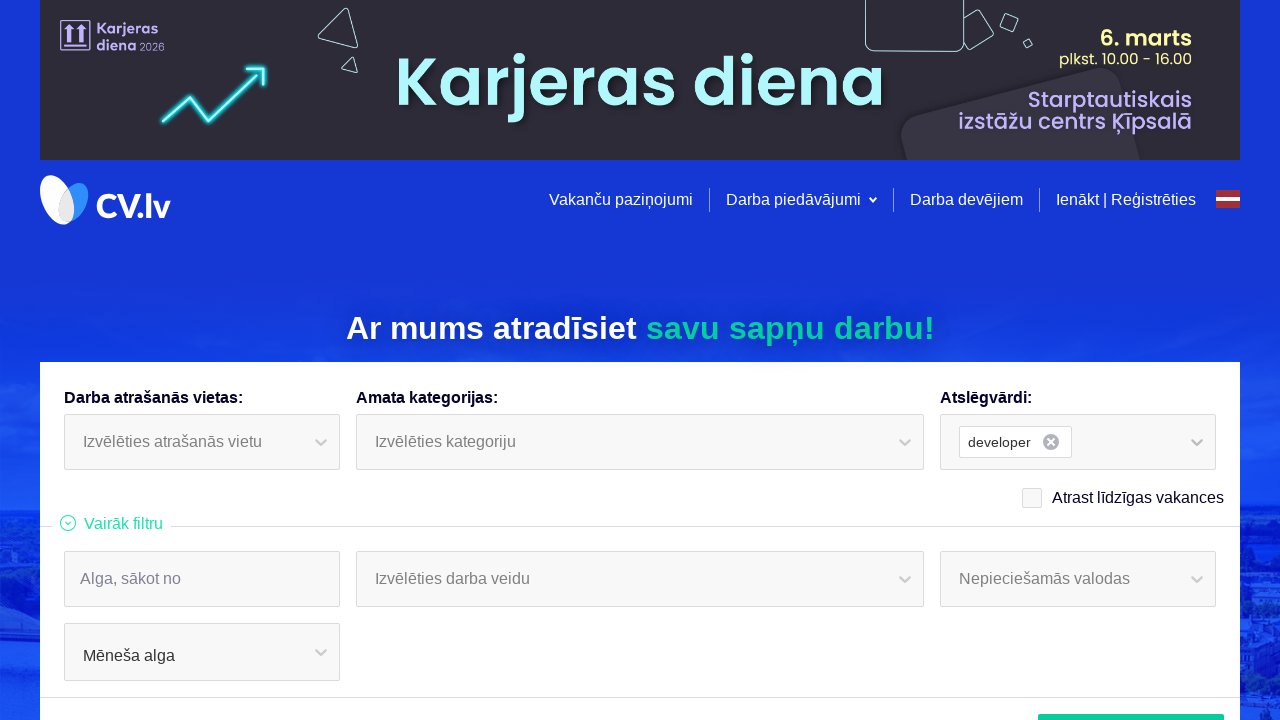

Waited for salary input field to become visible
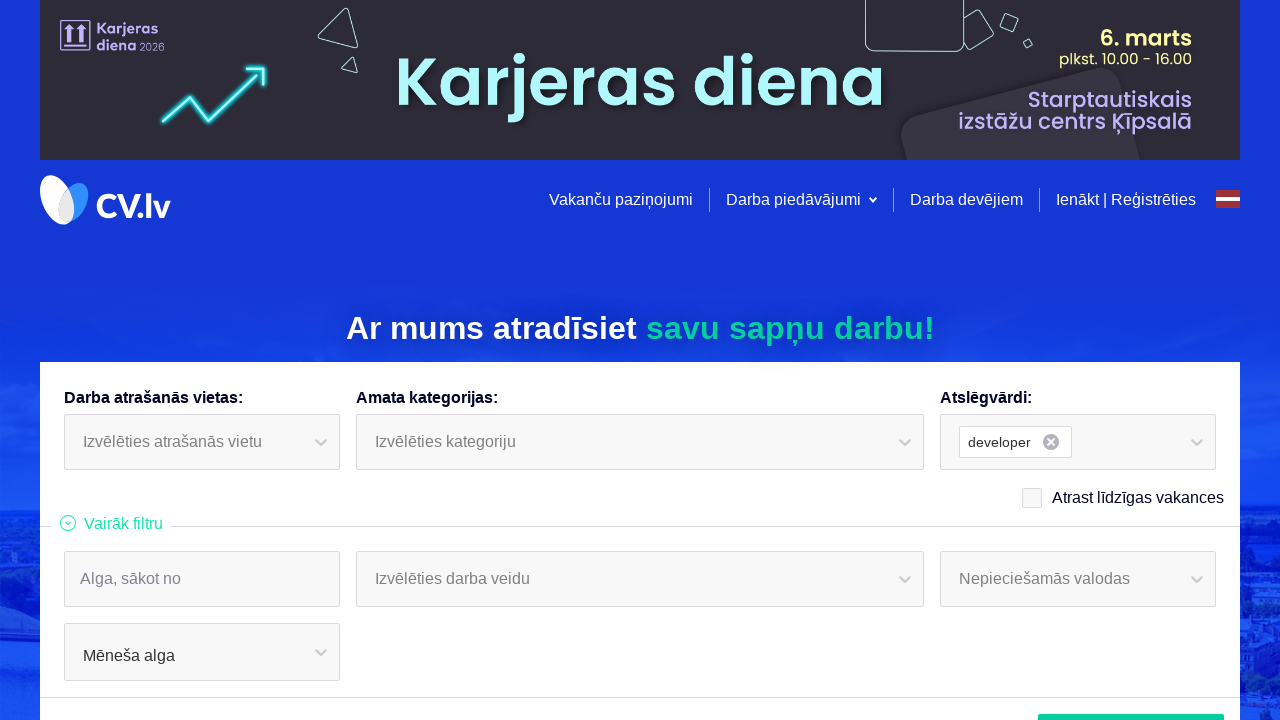

Filled salary filter with '1500' on .search-form__salary input.input-text__field
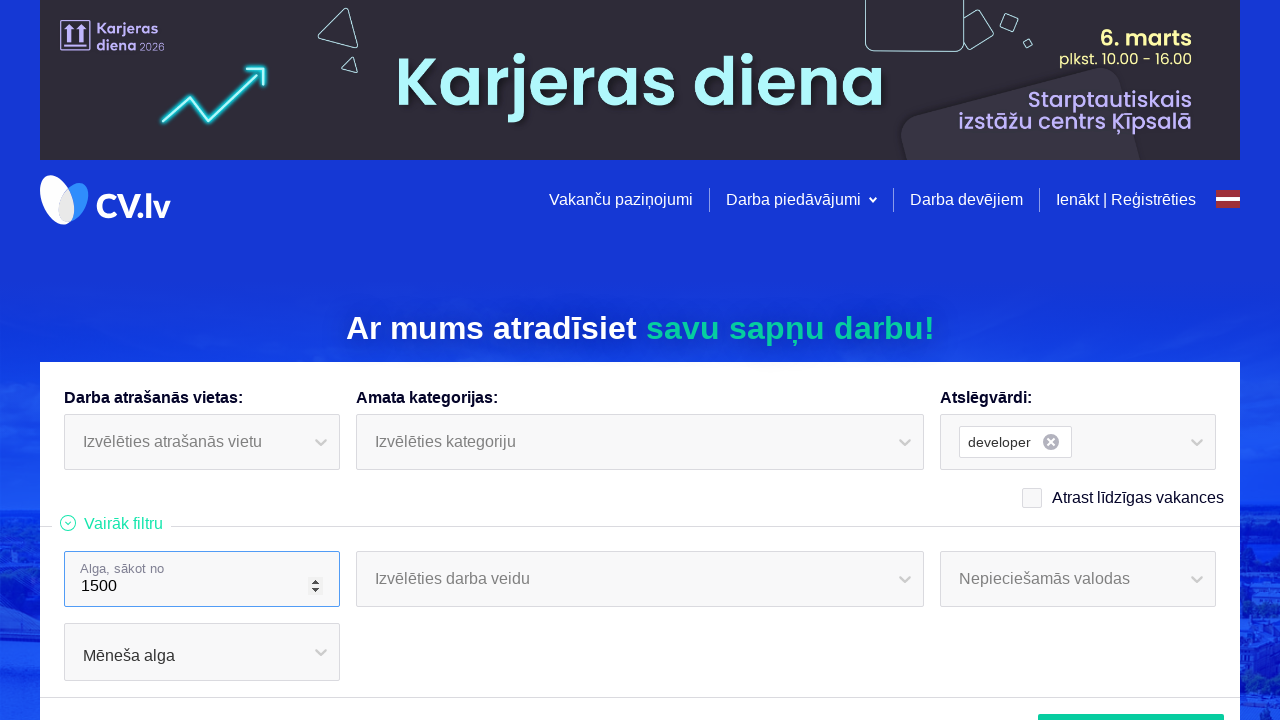

Pressed Enter to confirm salary filter on .search-form__salary input.input-text__field
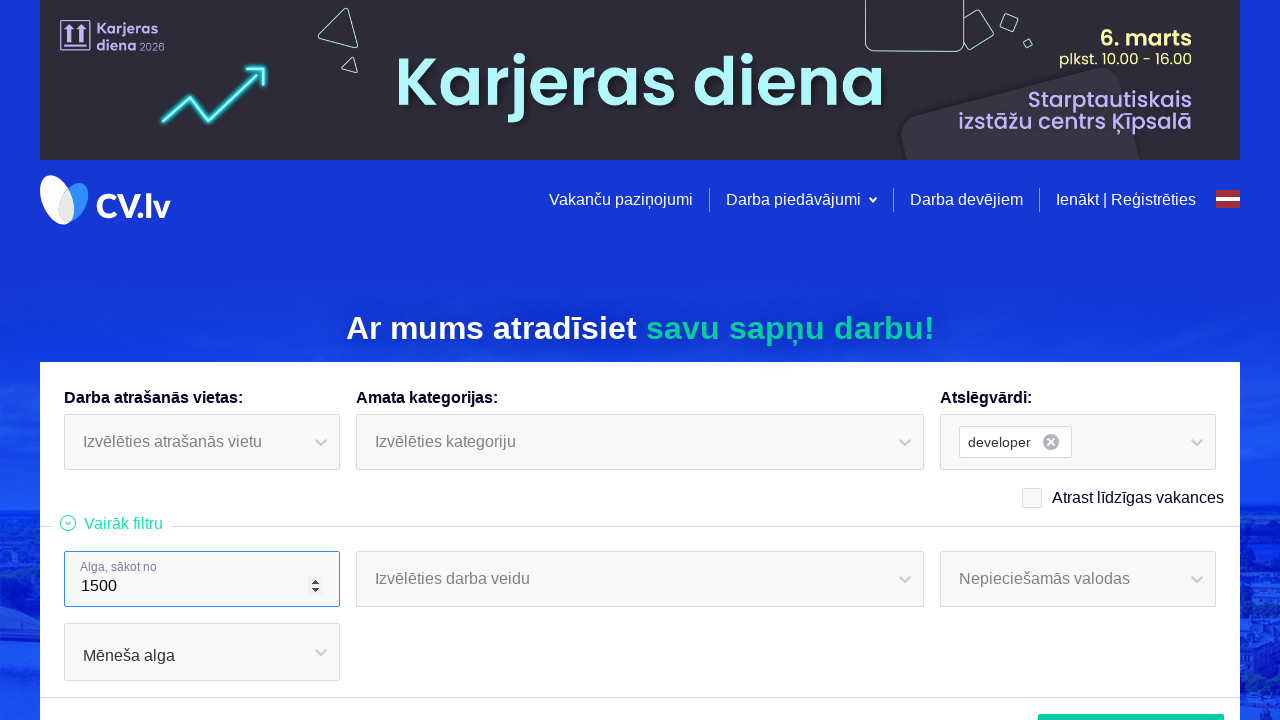

Waited 2 seconds for form to update
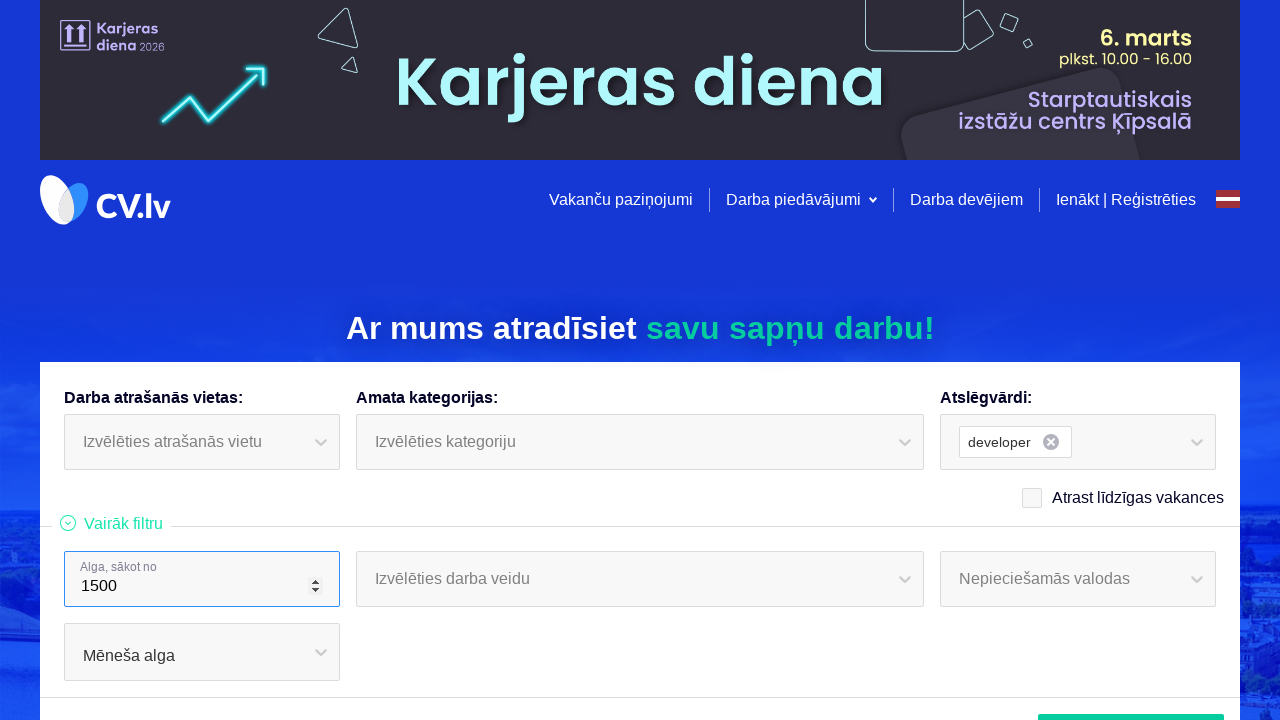

Clicked show results button to submit search at (1131, 701) on .search-form-footer button
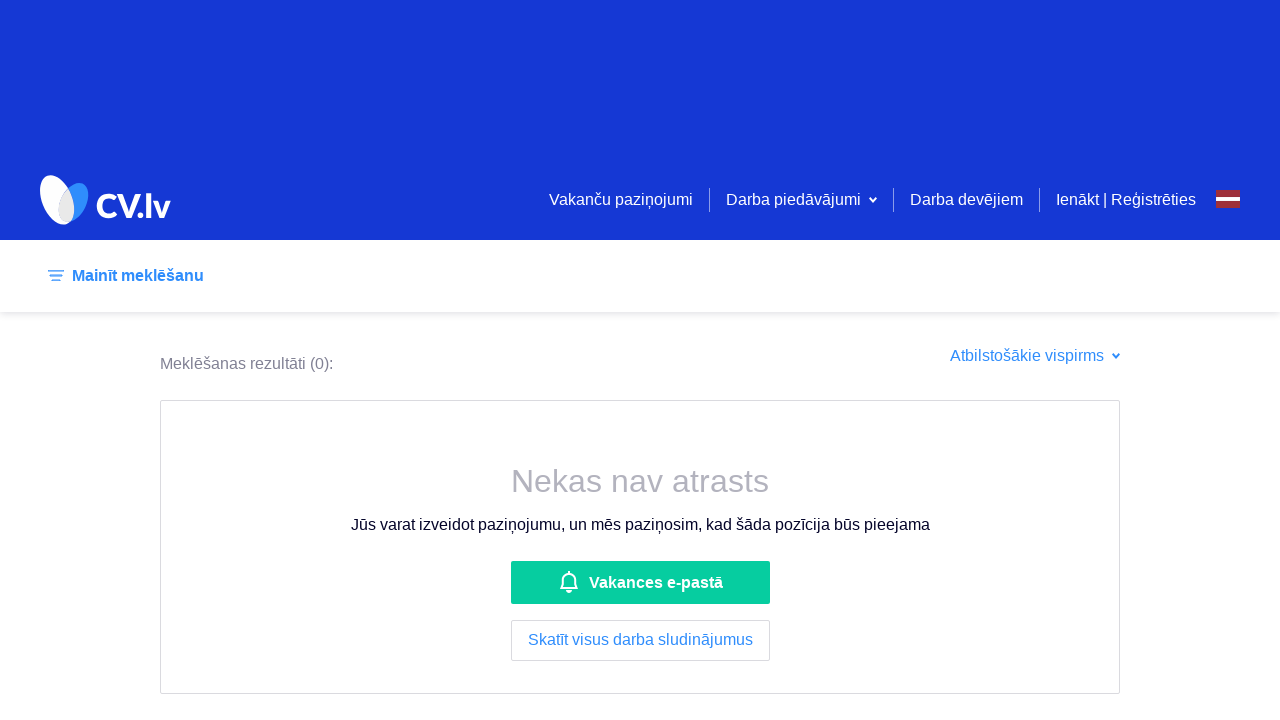

Job results loaded successfully
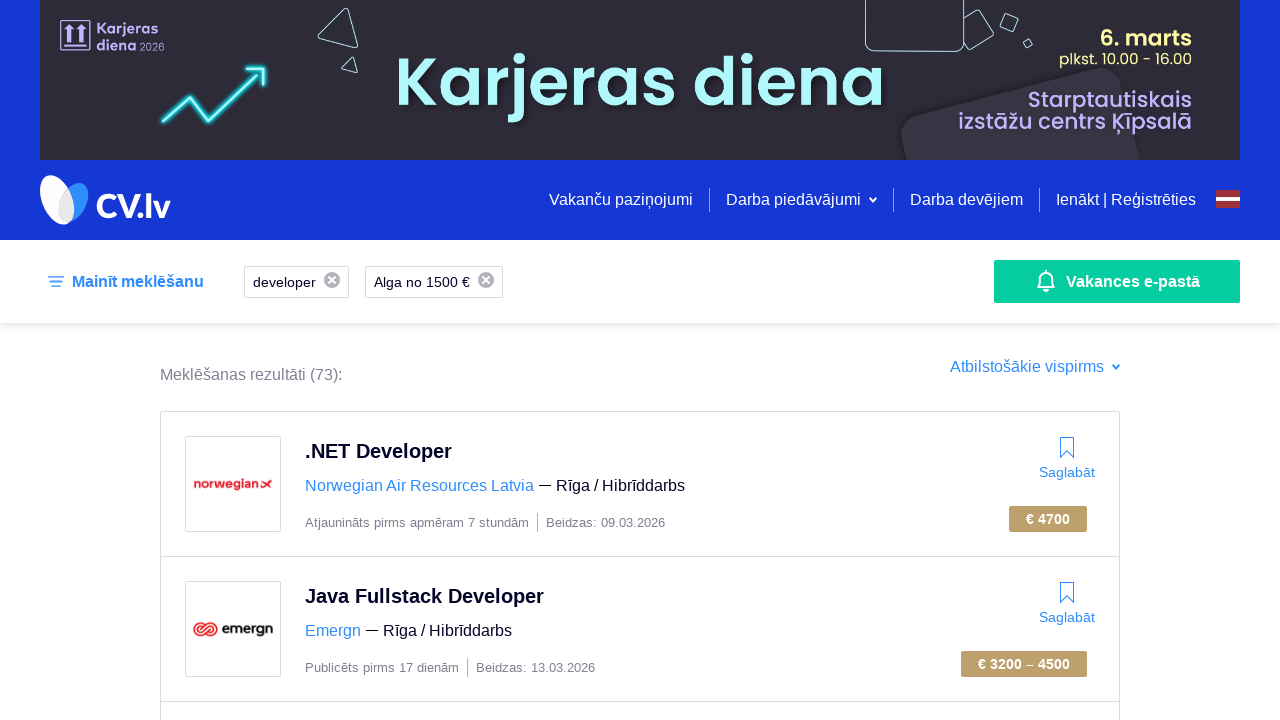

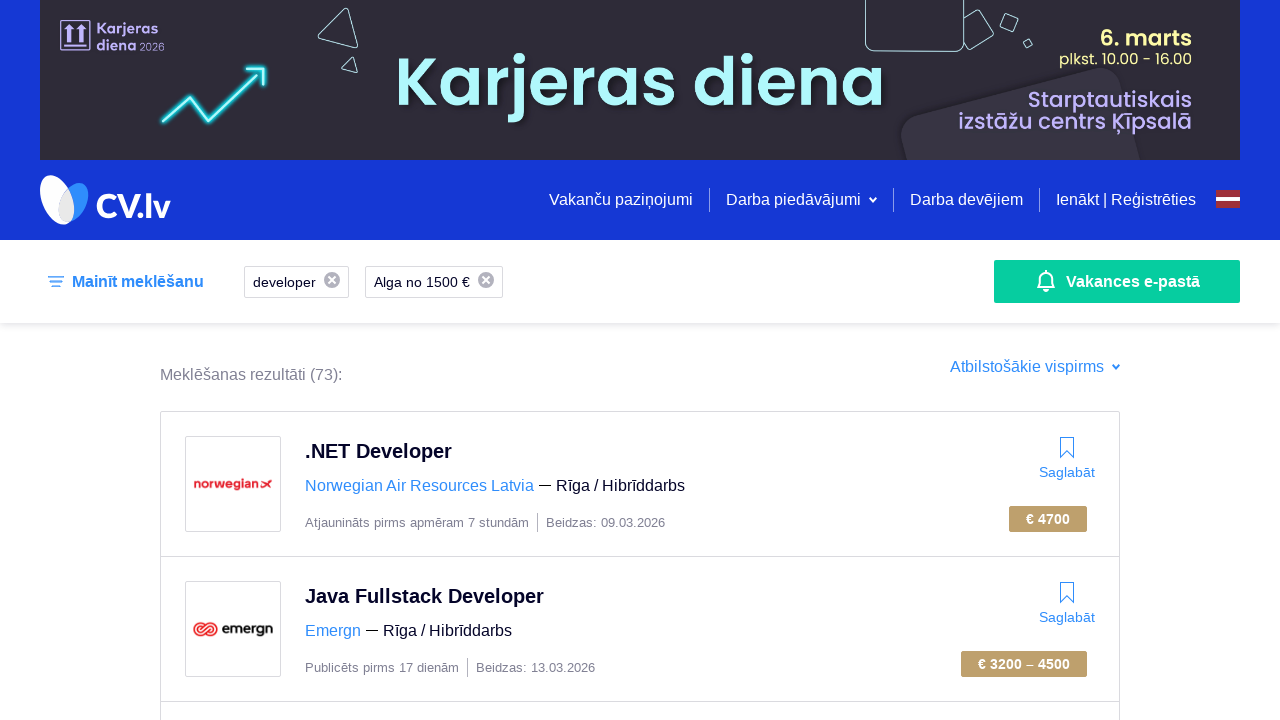